Tests registration form submission without email field, verifying error message display

Starting URL: https://www.sharelane.com/cgi-bin/register.py

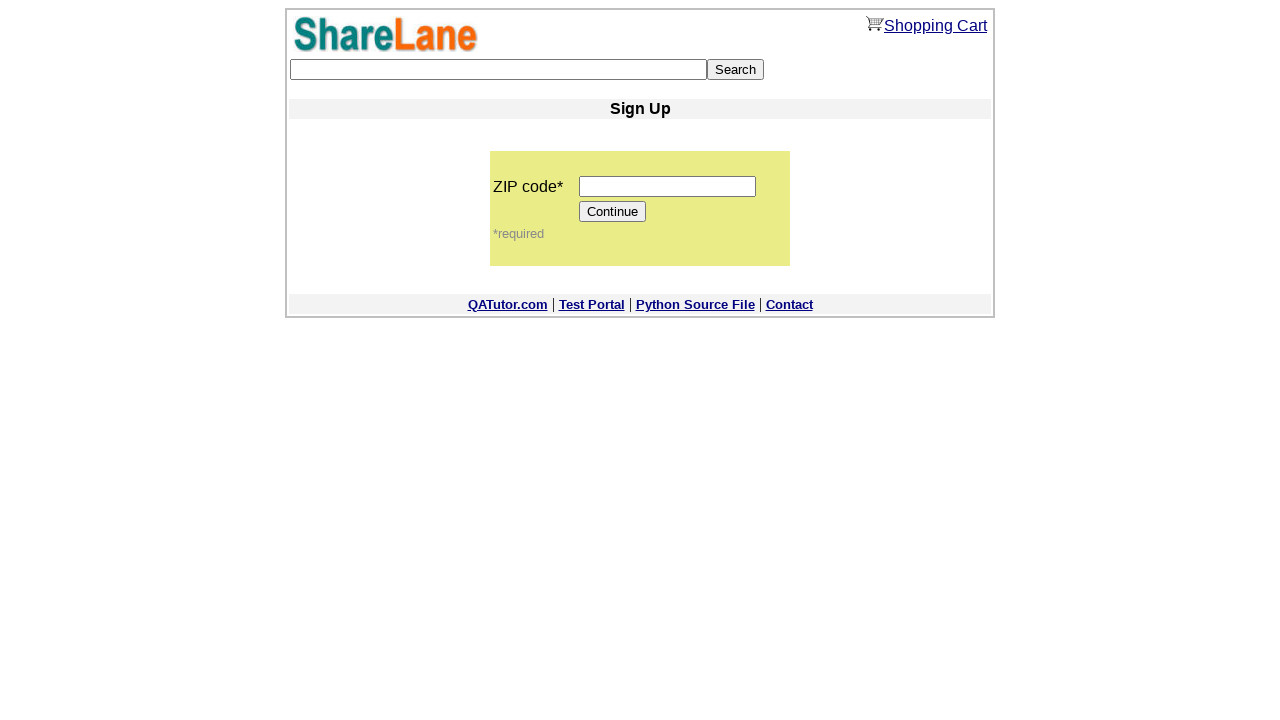

Filled zip code field with '12345' on input[name='zip_code']
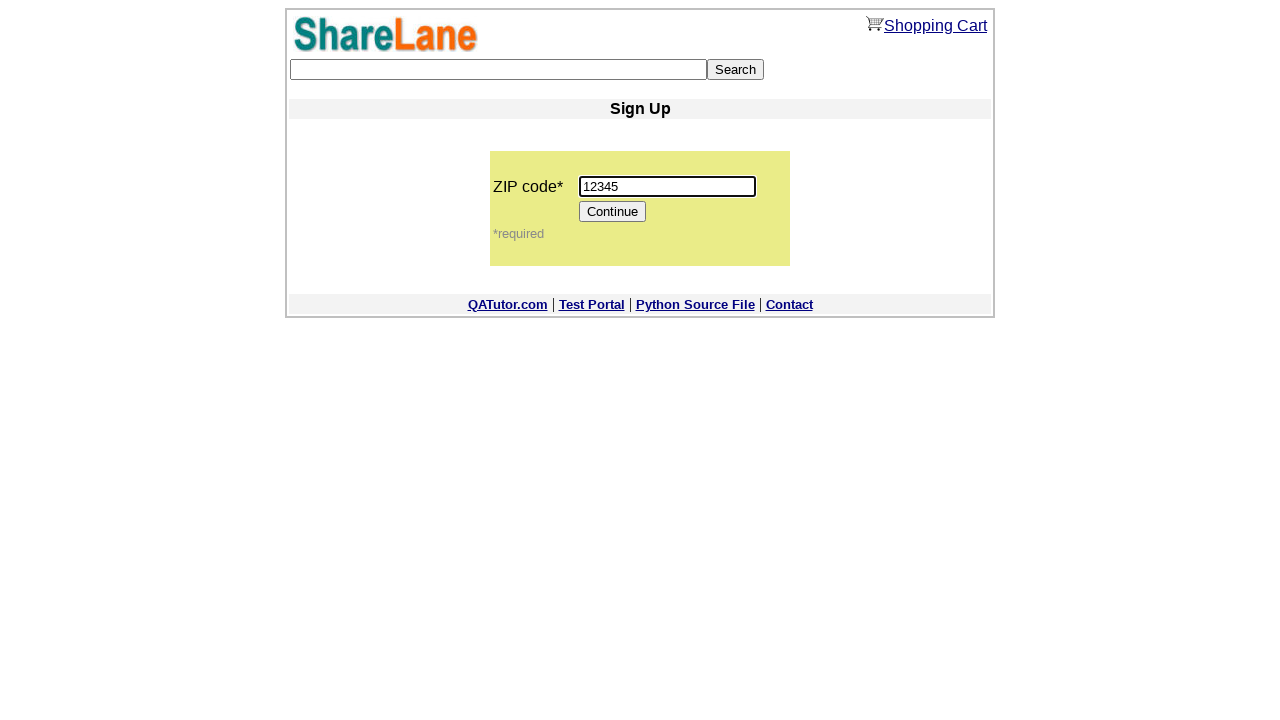

Clicked Continue button to proceed to registration form at (613, 212) on [value='Continue']
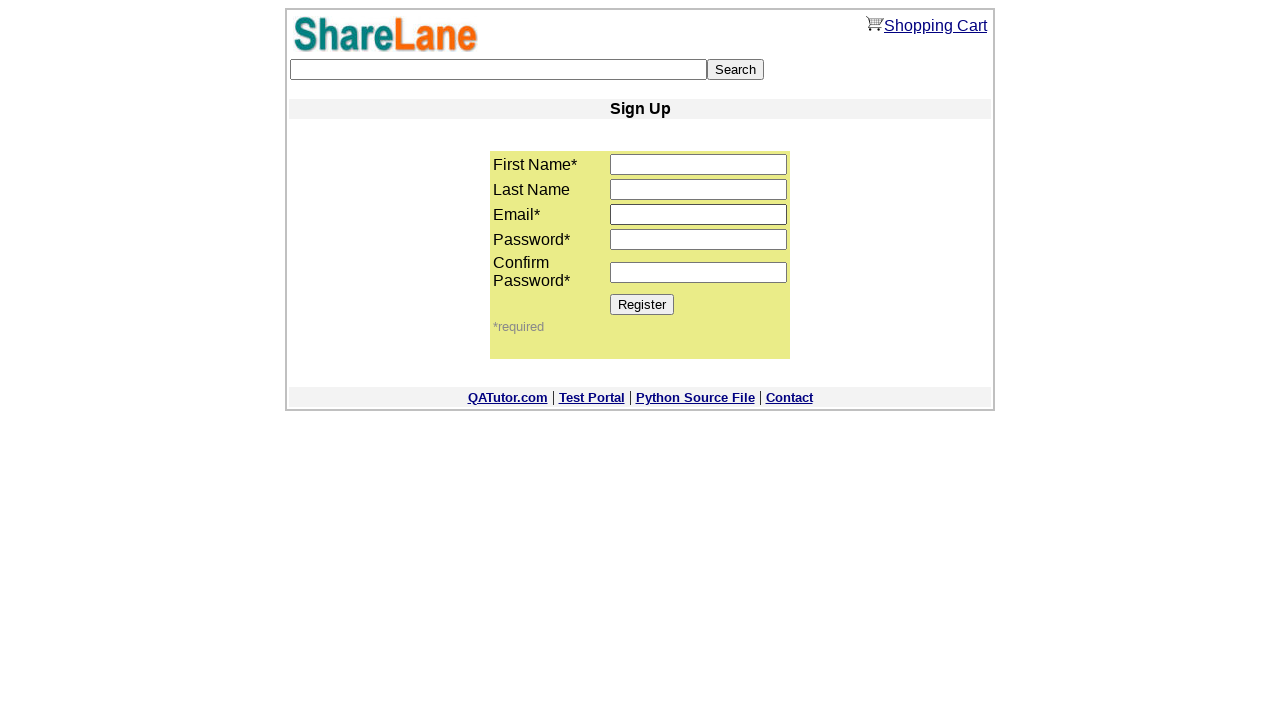

Filled first name field with 'Mike' on input[name='first_name']
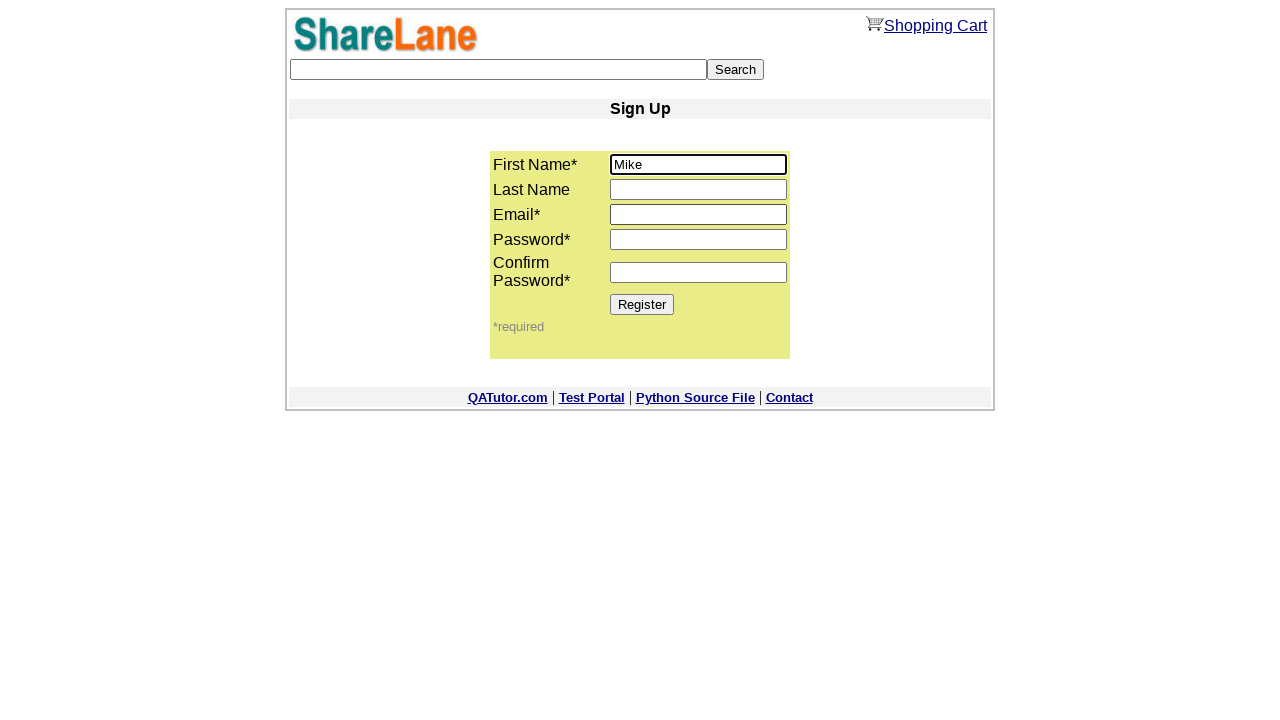

Filled last name field with 'Wilson' on input[name='last_name']
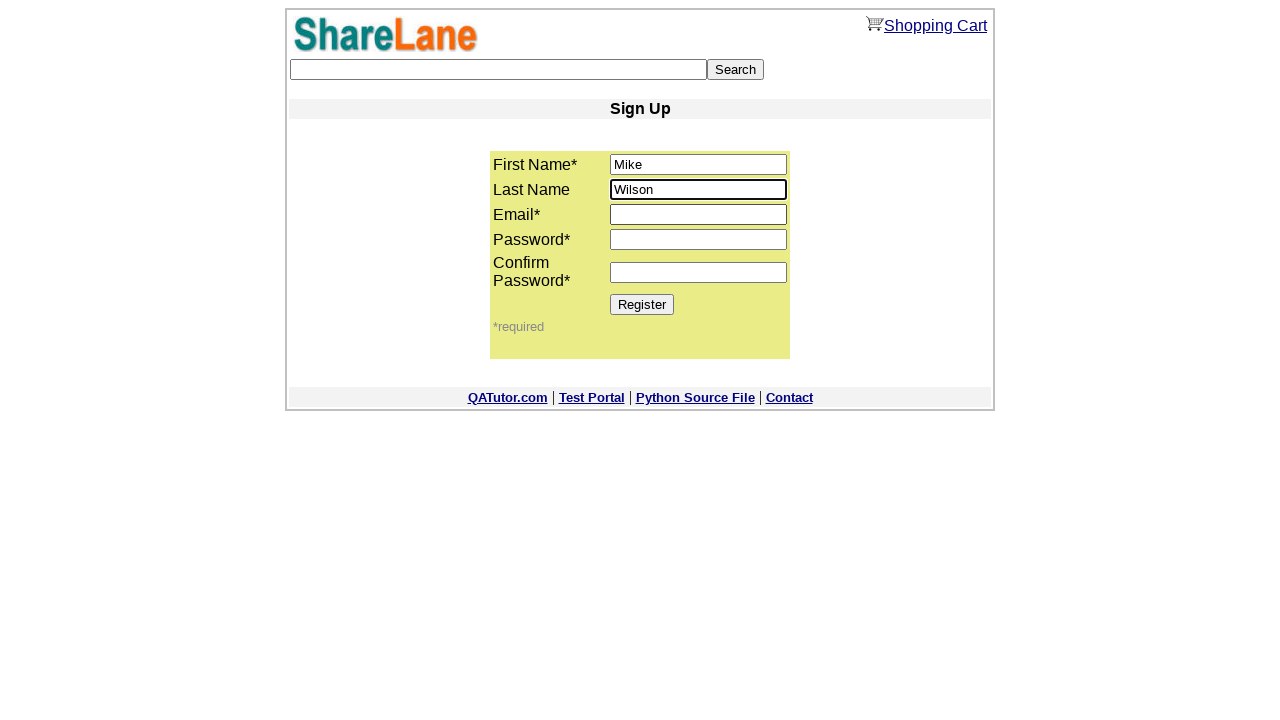

Filled password field with 'testpass123' on input[name='password1']
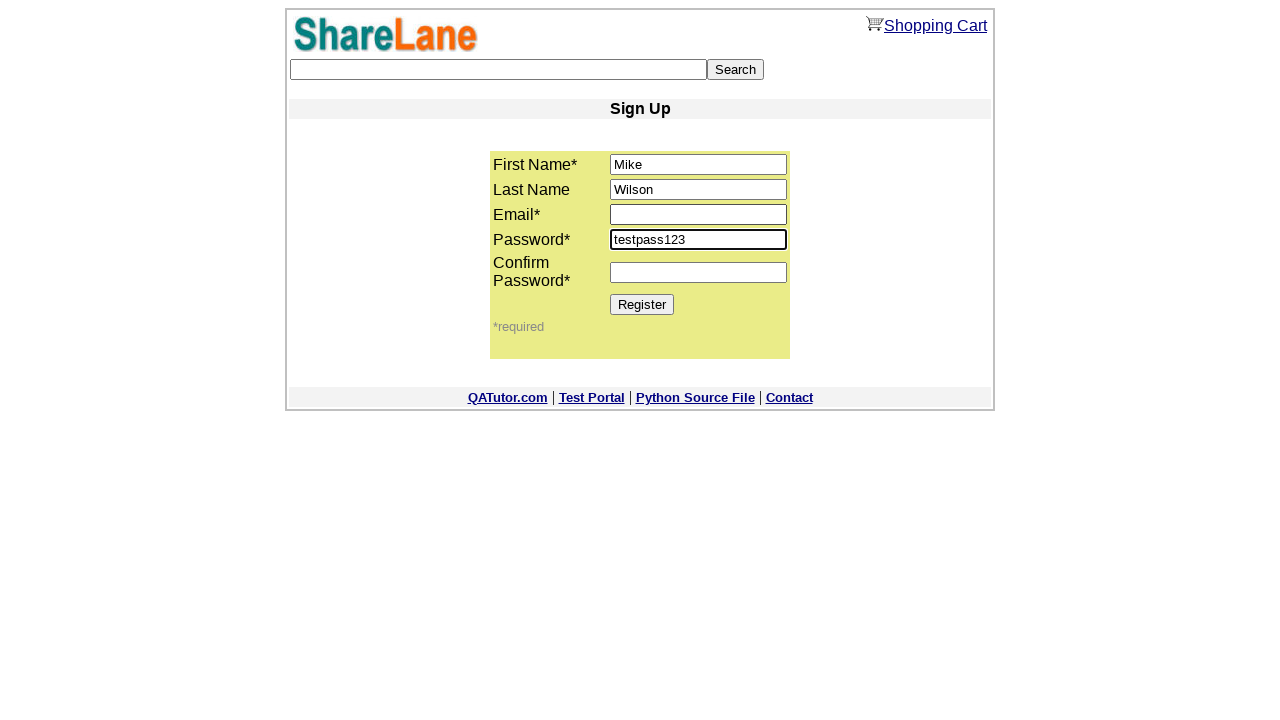

Filled password confirmation field with 'testpass123' on input[name='password2']
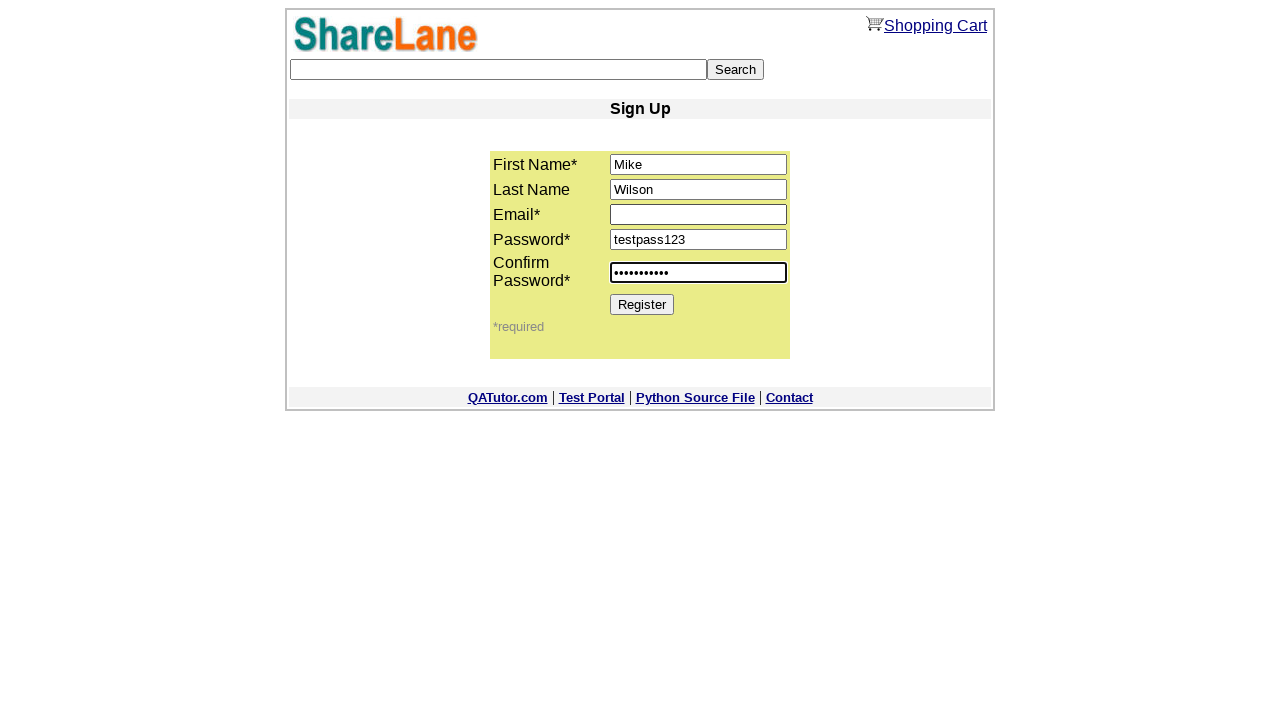

Clicked Register button to submit form without email field at (642, 304) on [value='Register']
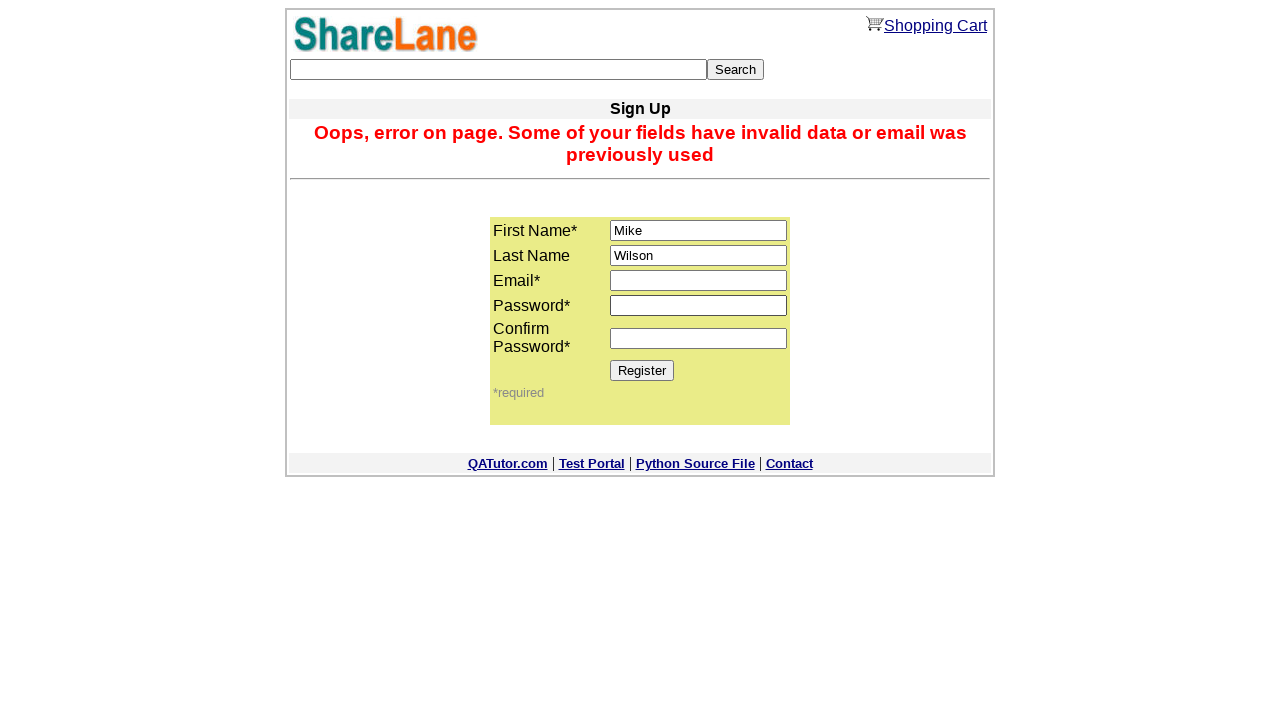

Error message displayed confirming missing email field validation
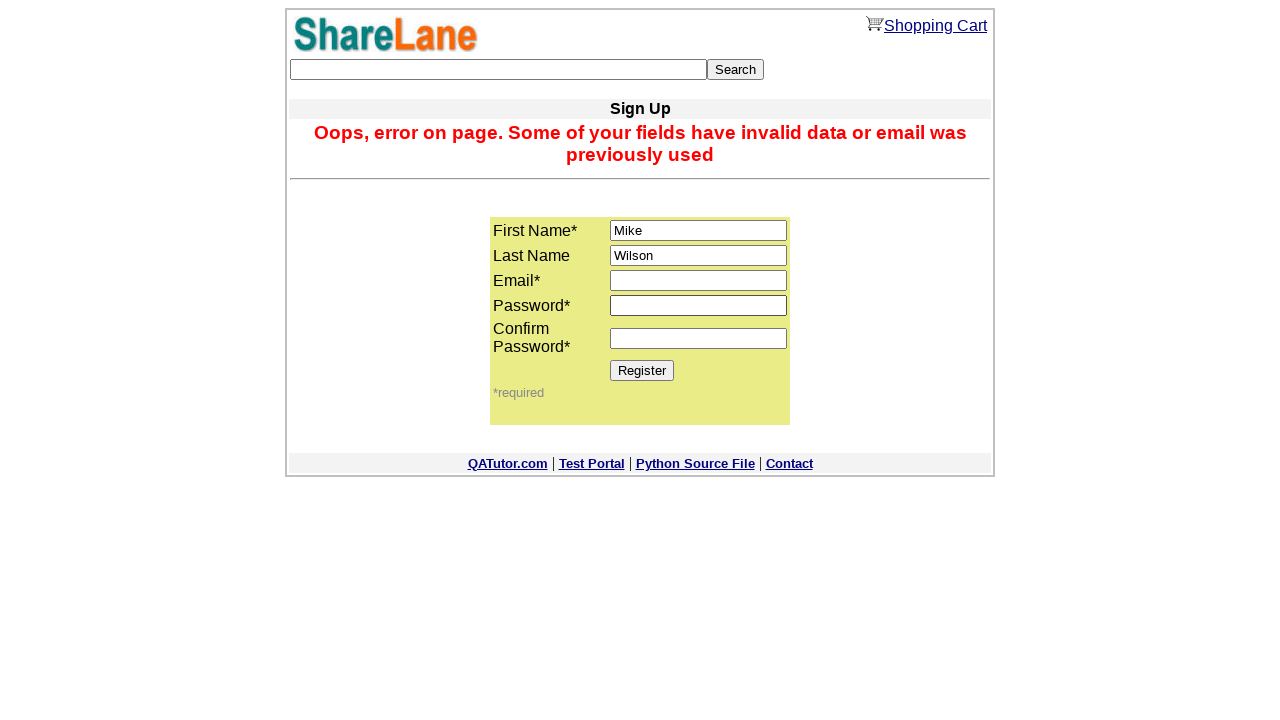

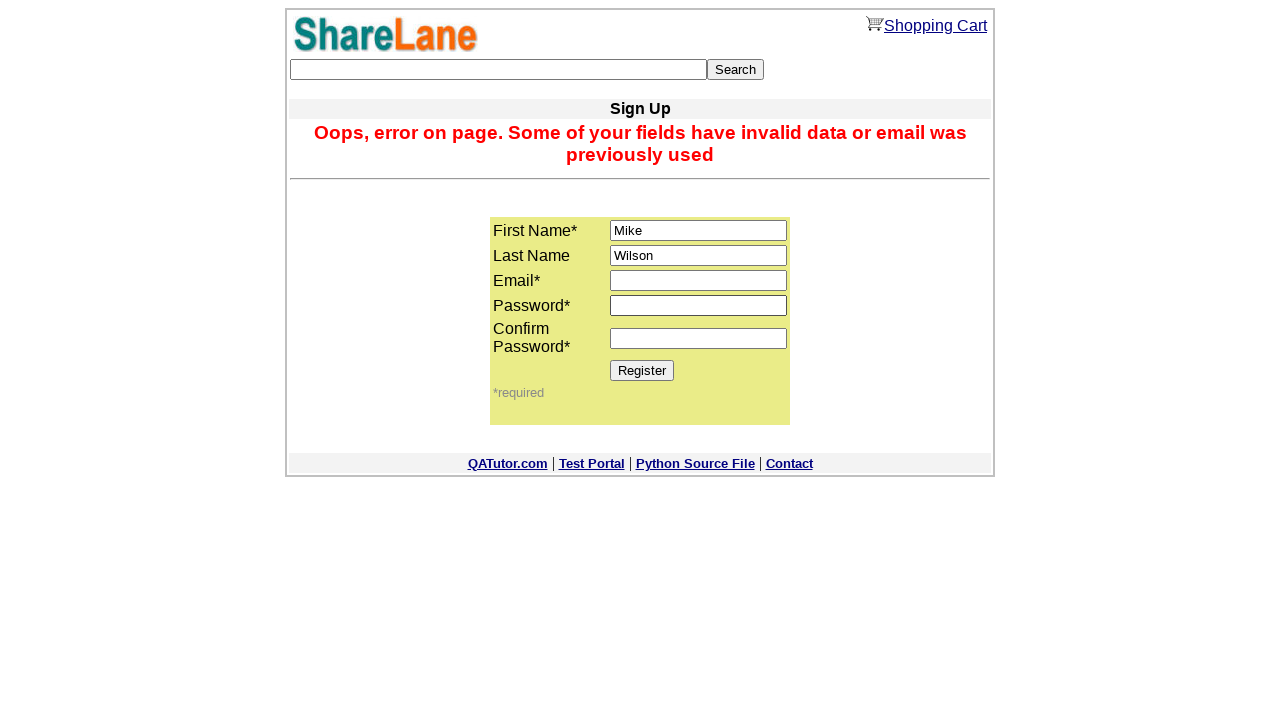